Clicks on Submit New Language menu and verifies the submenu item text

Starting URL: http://www.99-bottles-of-beer.net/

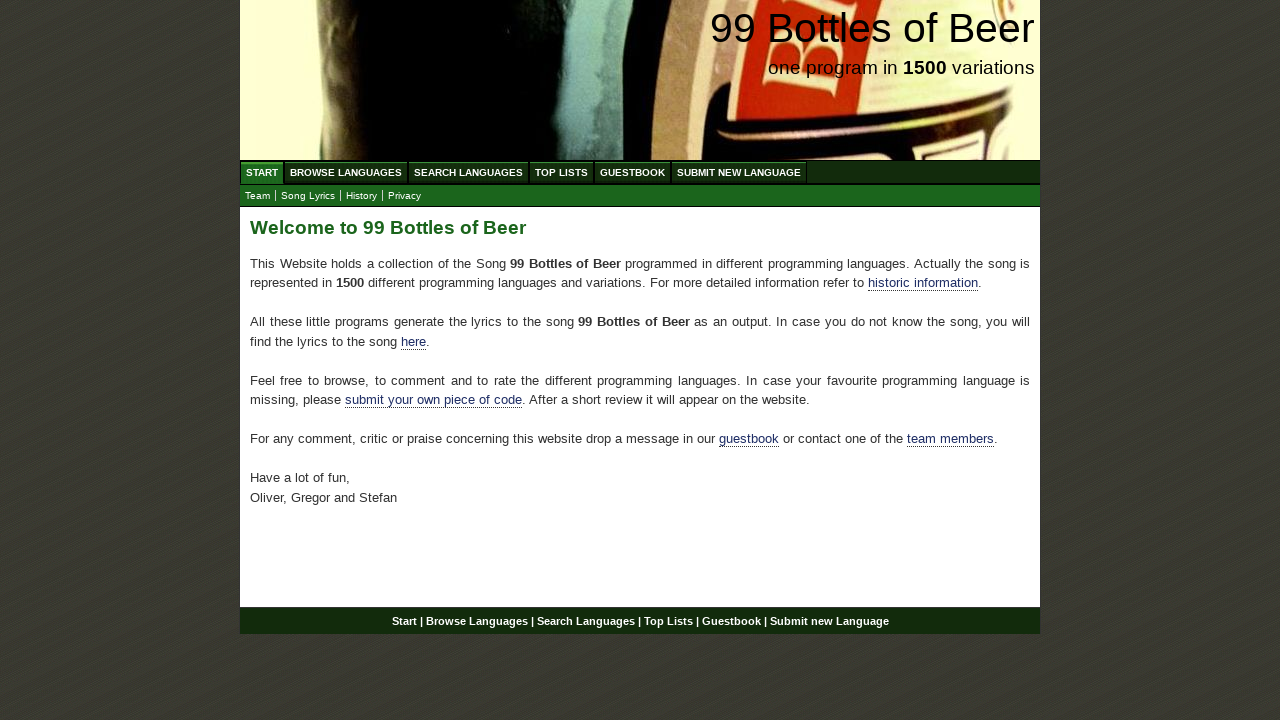

Clicked on Submit New Language menu item at (739, 172) on xpath=//body/div[@id='wrap']/div[@id='navigation']/ul[@id='menu']/li/a[@href='/s
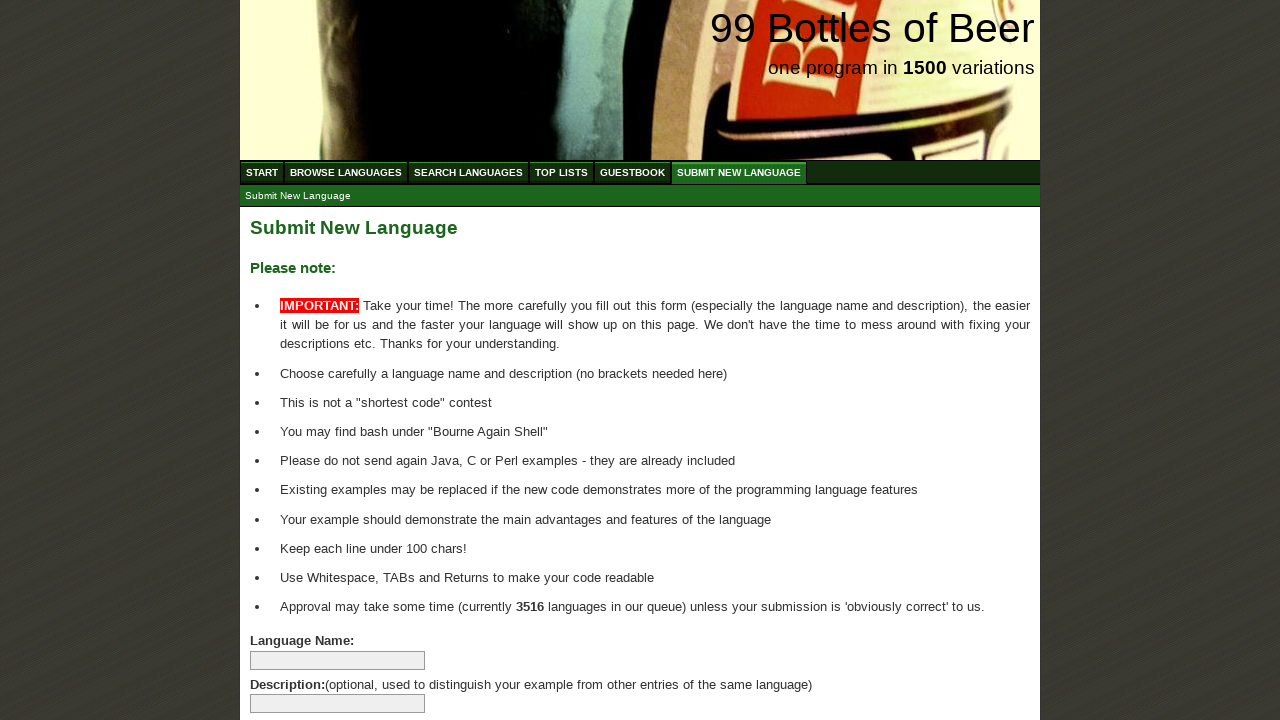

Submenu appeared with Submit New Language submenu item
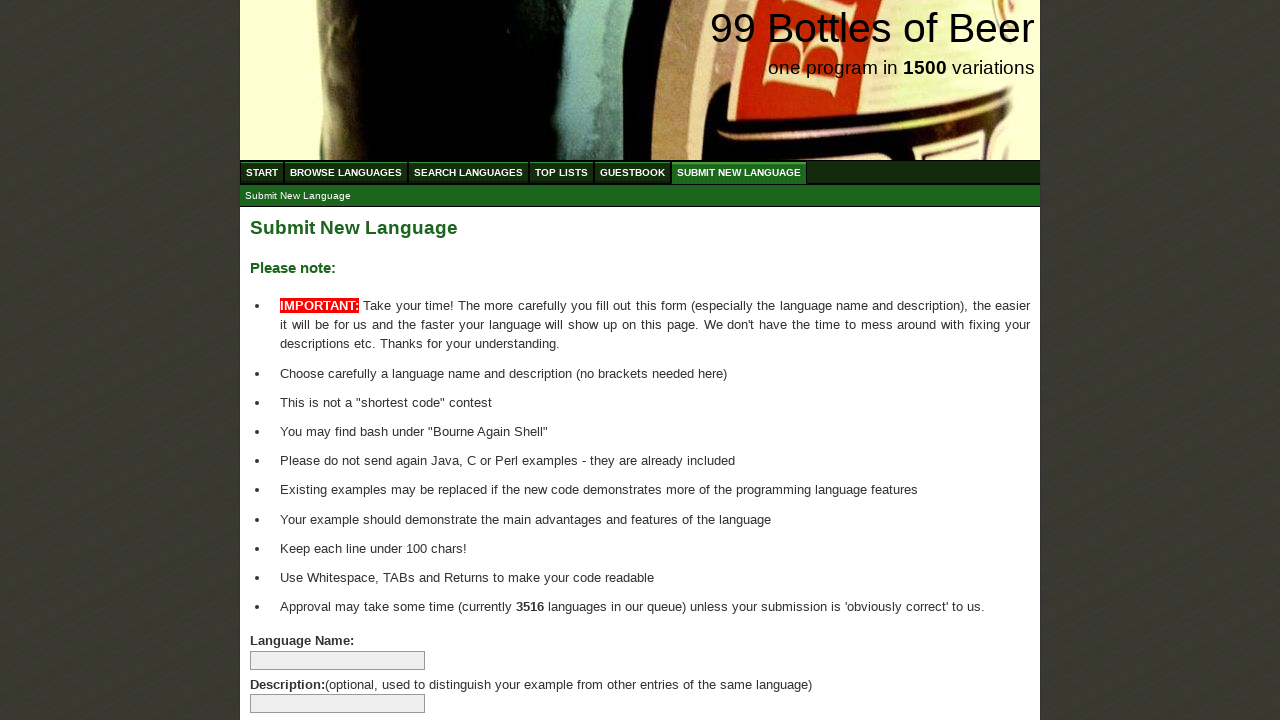

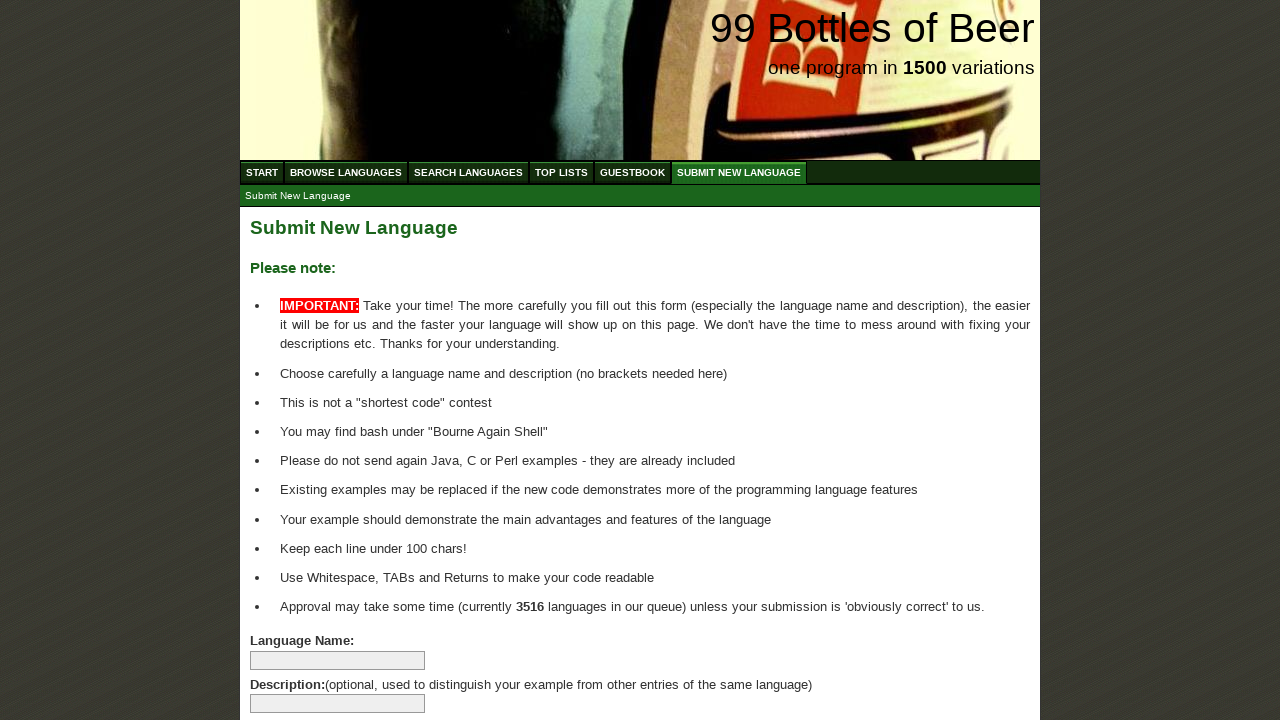